Tests JavaScript prompt alert handling by clicking a button to trigger a prompt, entering text into the prompt, and accepting it

Starting URL: https://v1.training-support.net/selenium/javascript-alerts

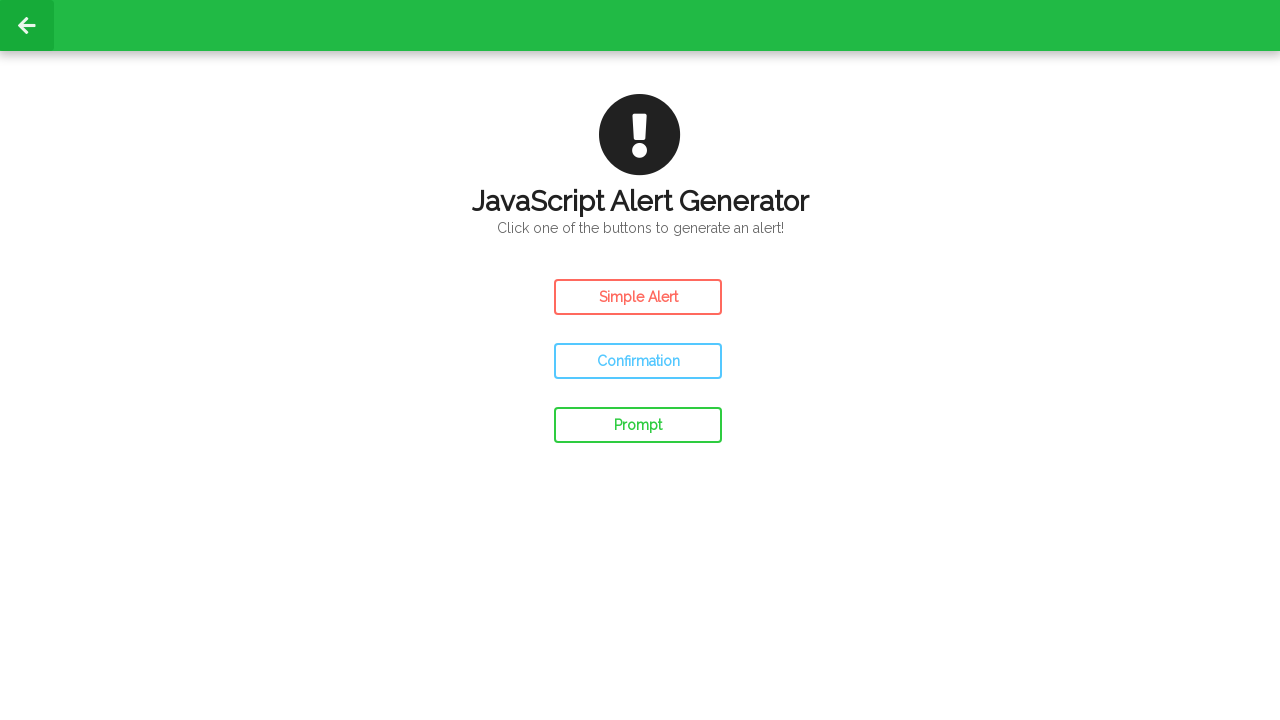

Clicked the prompt button to trigger JavaScript prompt alert at (638, 425) on #prompt
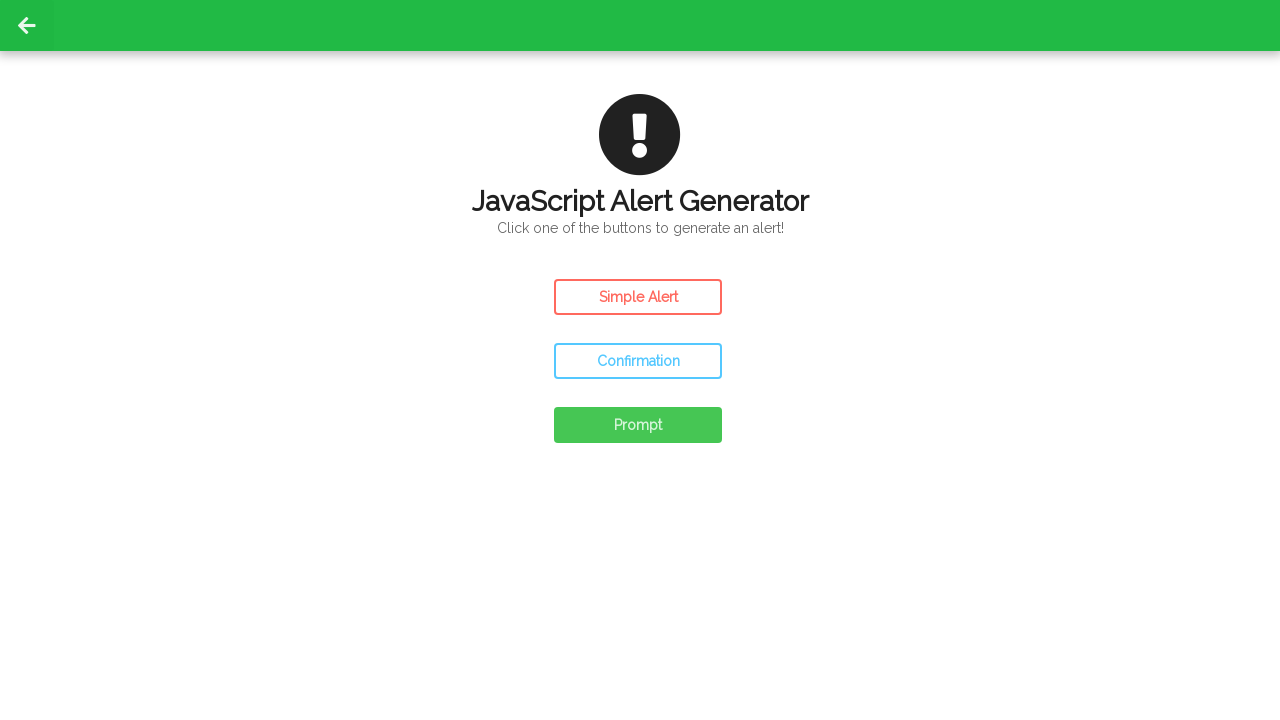

Set up dialog handler to accept prompt with text 'Awesome!'
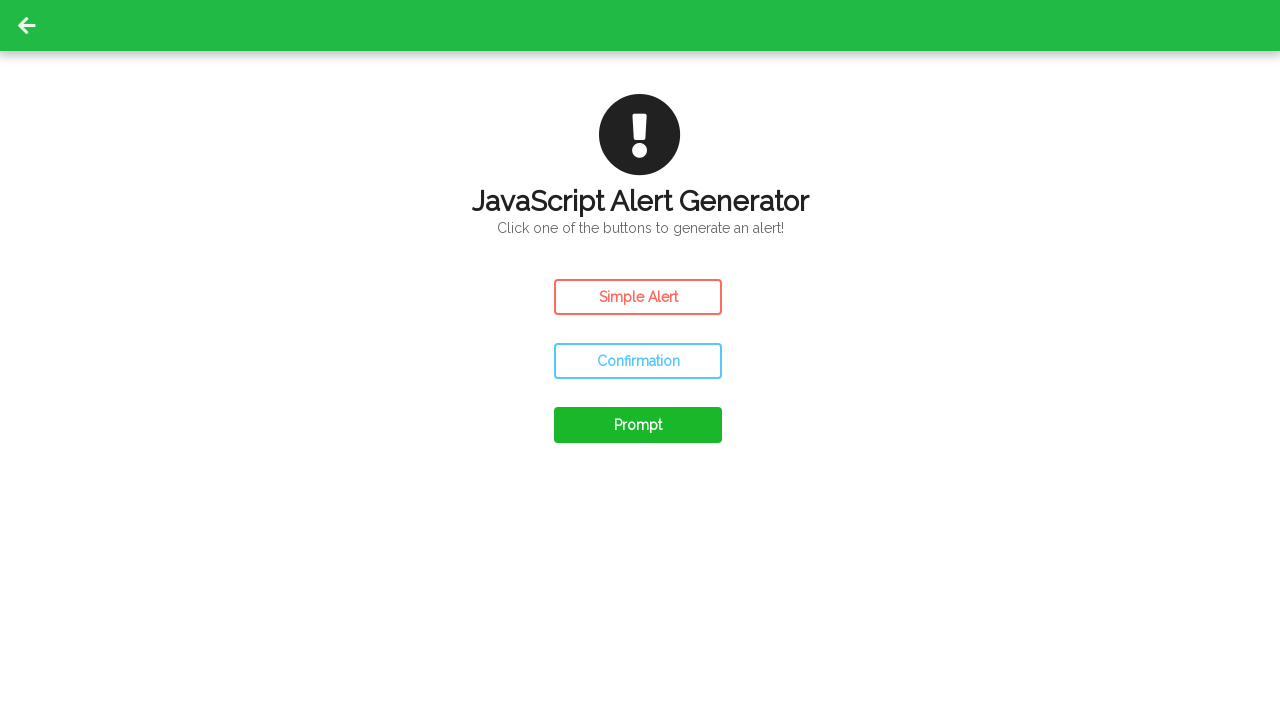

Clicked the prompt button again to trigger dialog with handler active at (638, 425) on #prompt
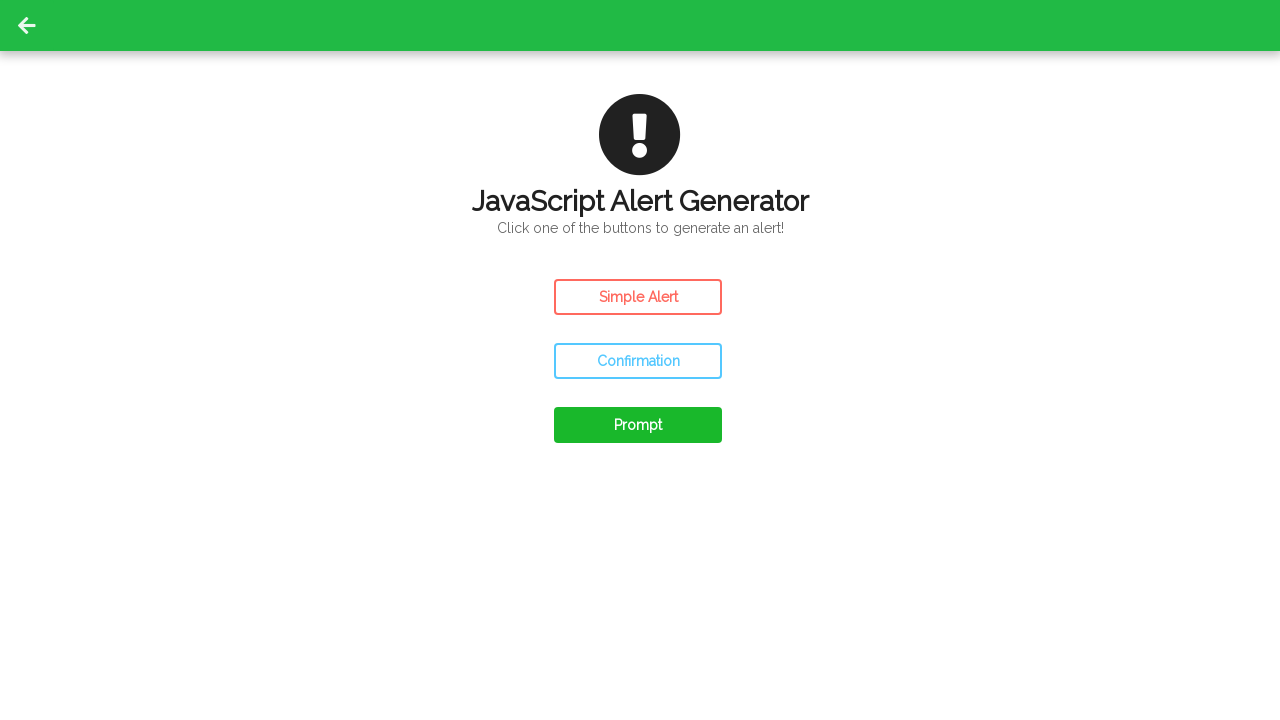

Waited 500ms for dialog interaction to complete
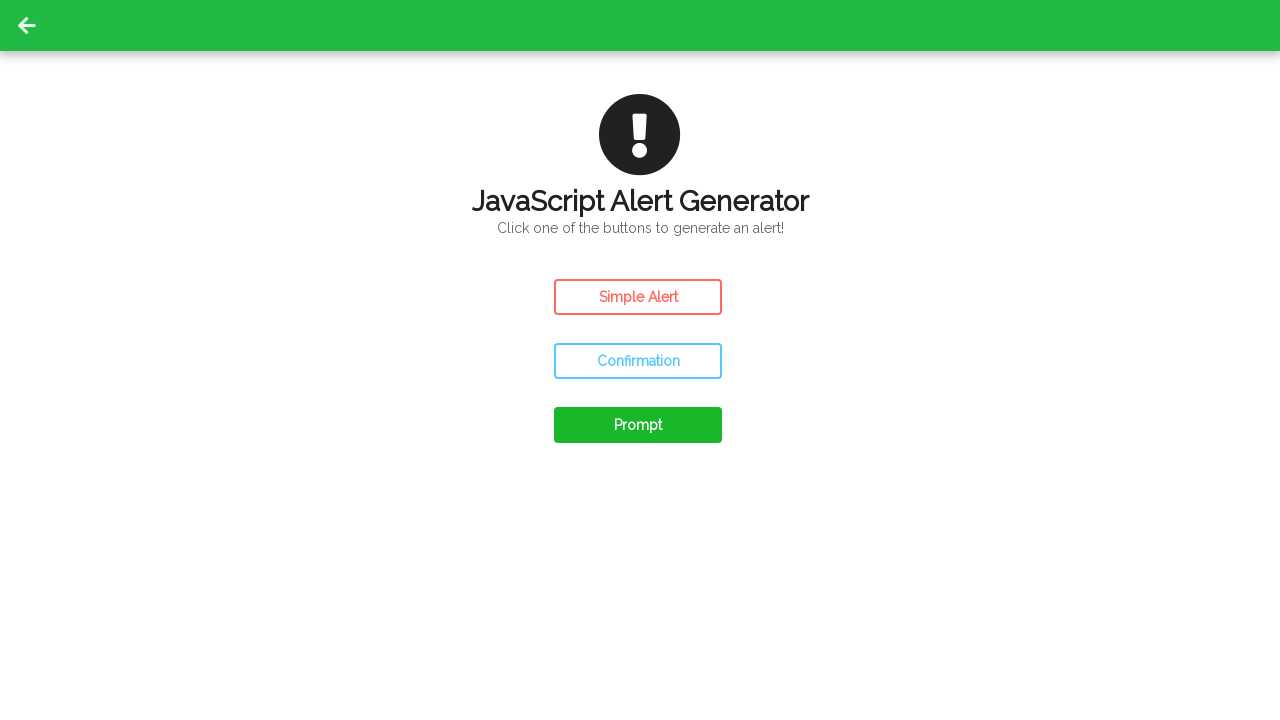

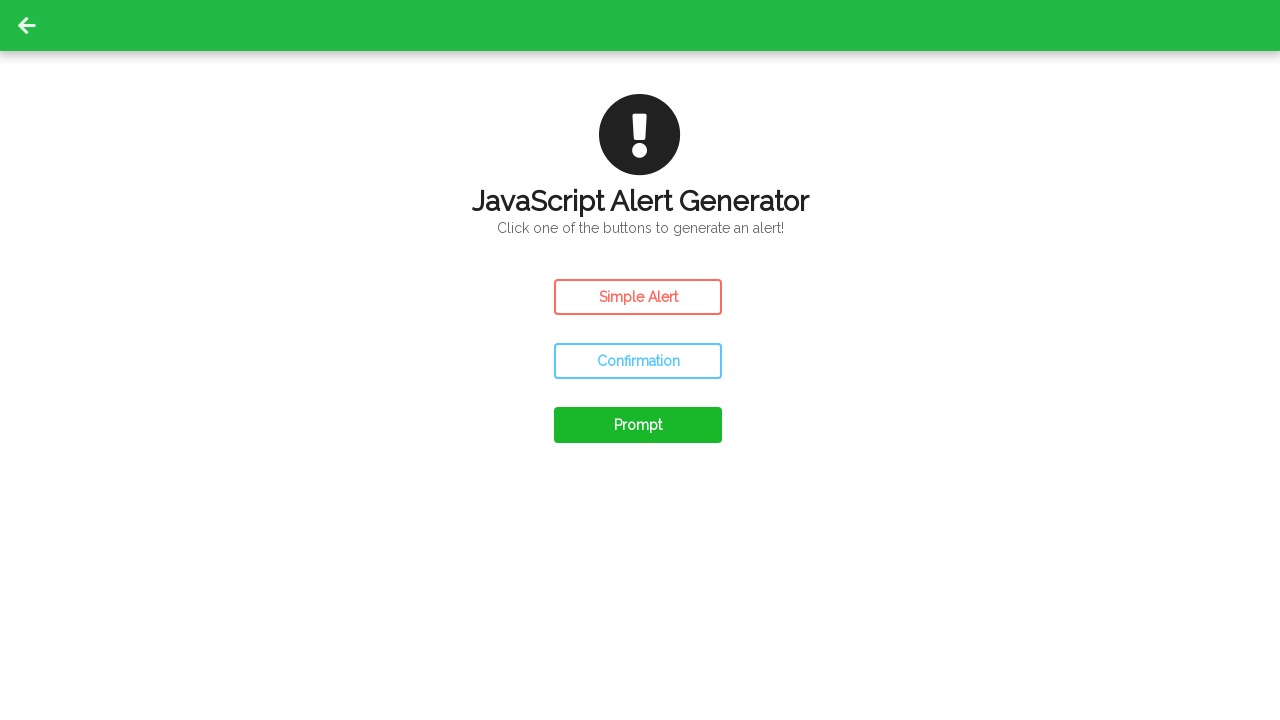